Navigates to the Selenium website and scrolls to the News section using JavaScript executor

Starting URL: https://www.selenium.dev

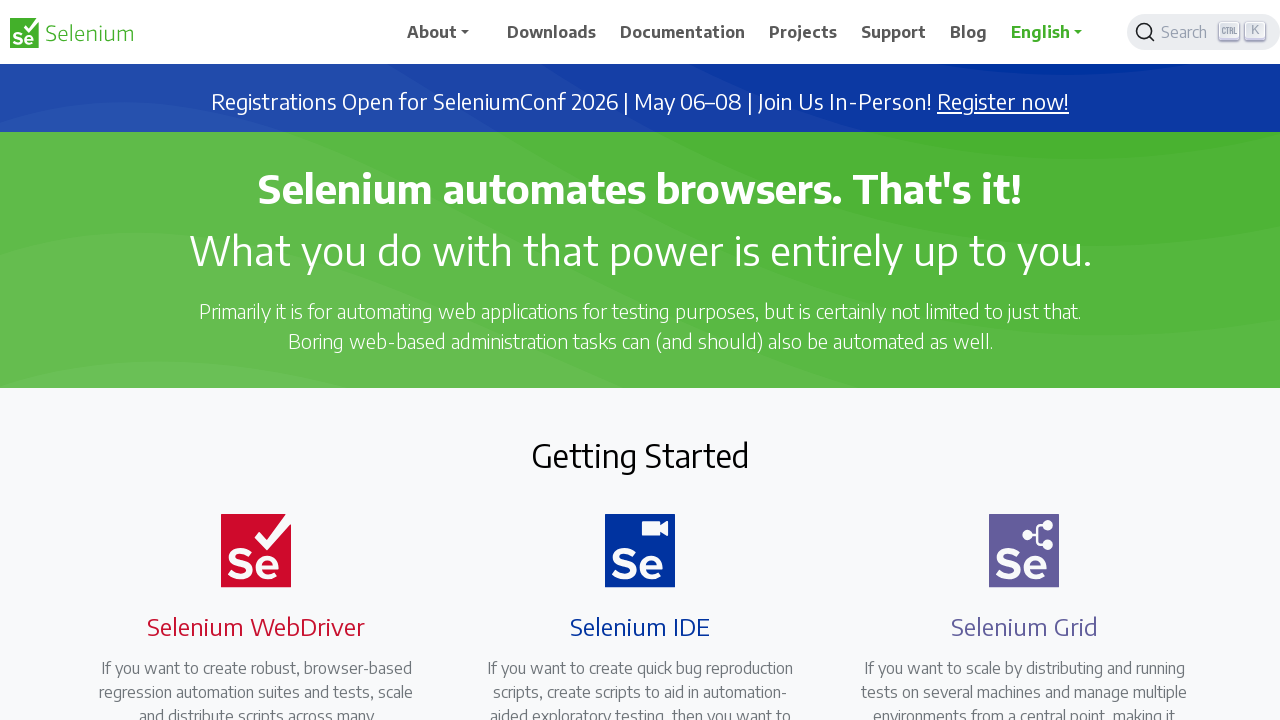

Located the News heading element using XPath selector
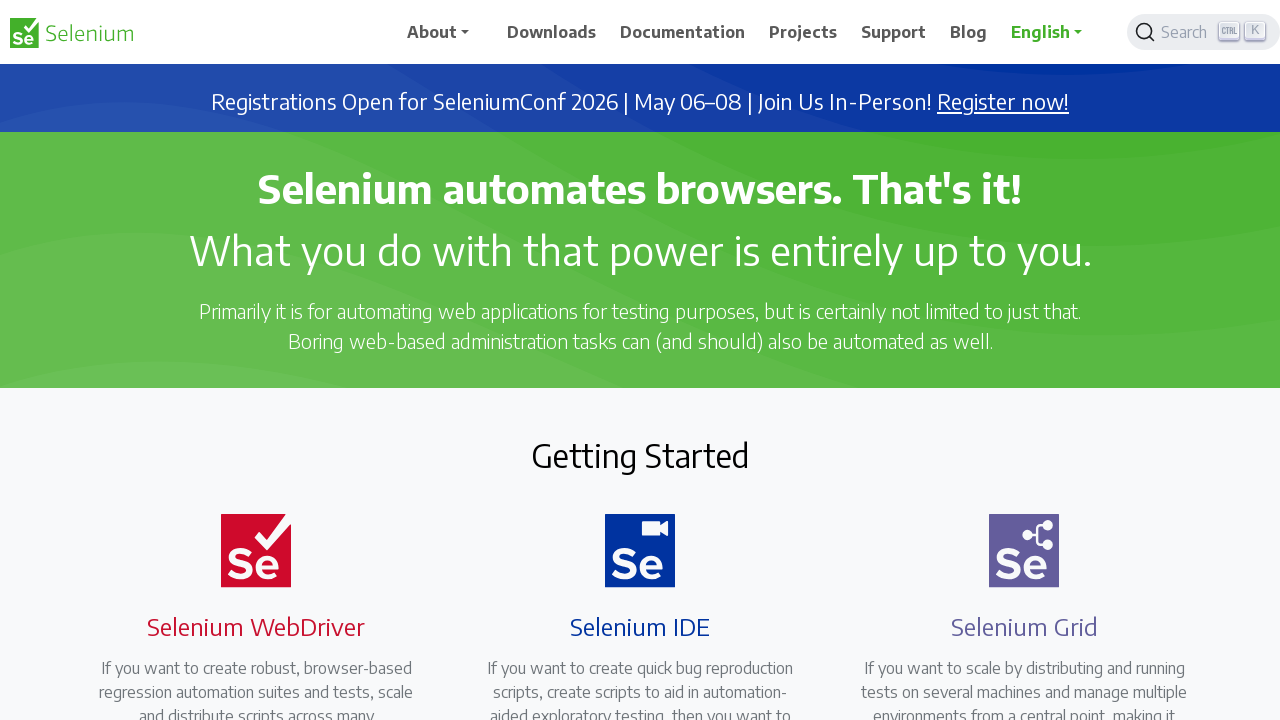

Scrolled to News element using scroll_into_view_if_needed()
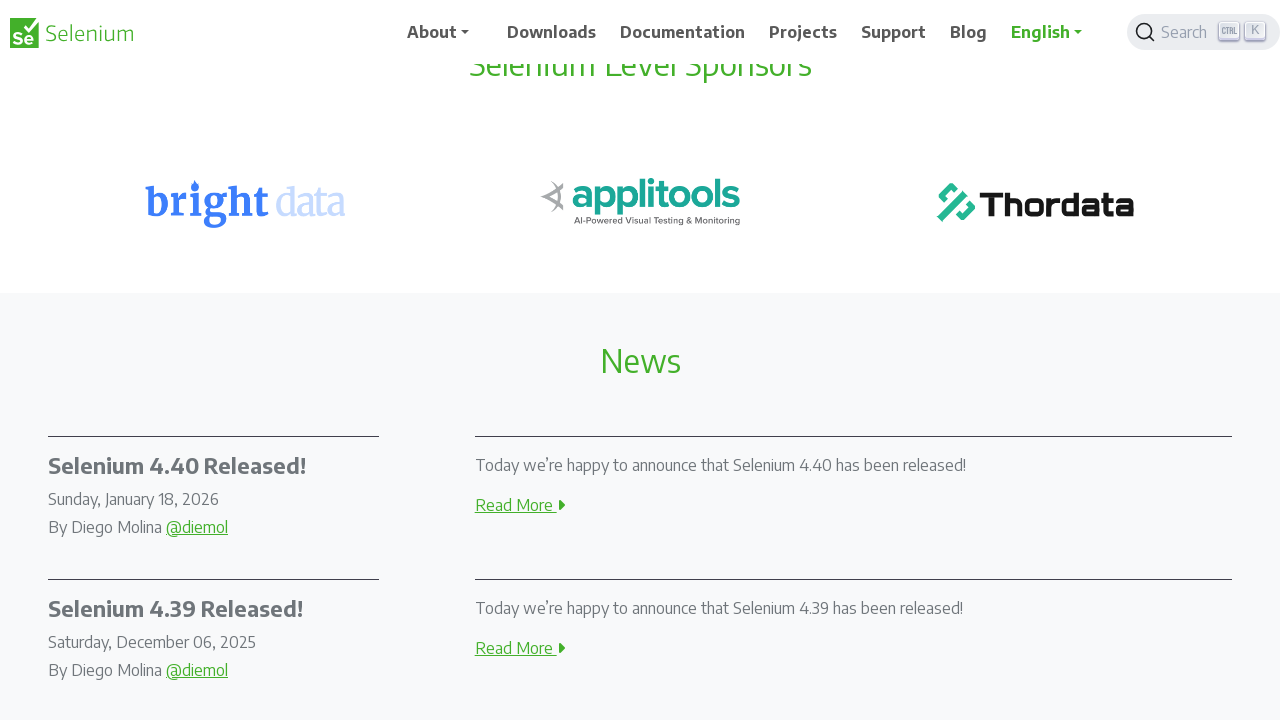

Scrolled to News element using JavaScript executor with center alignment
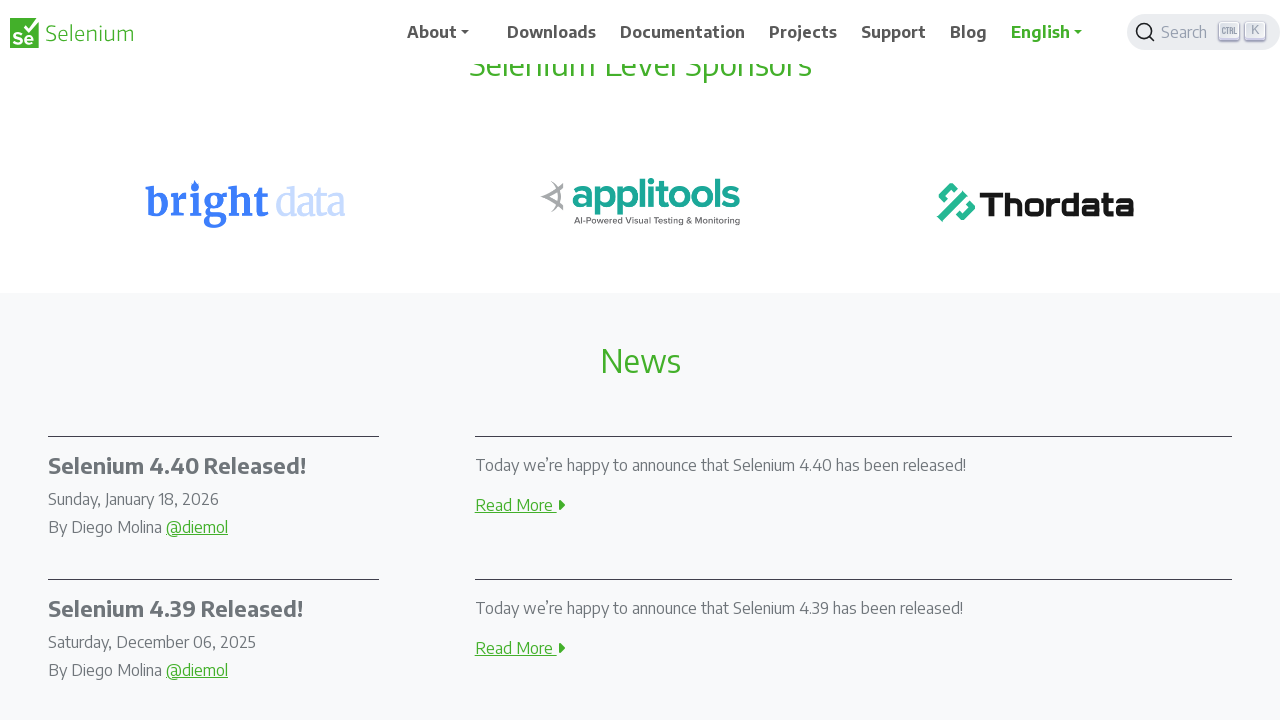

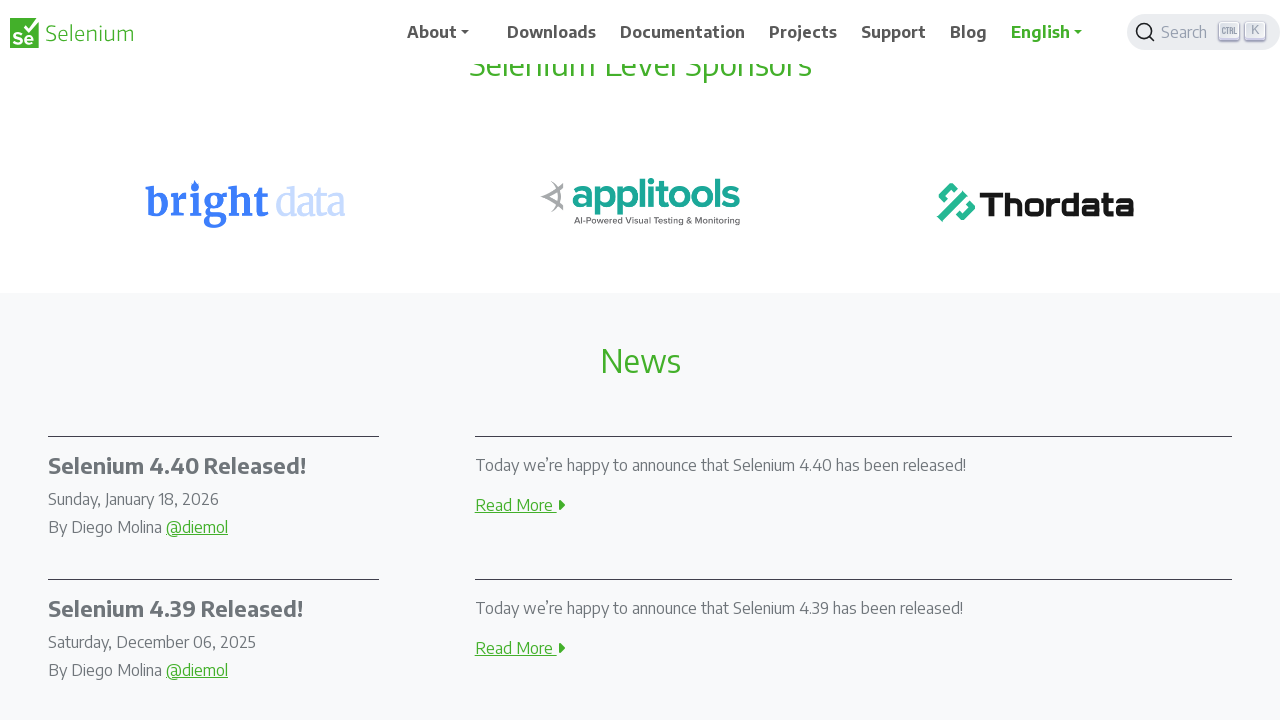